Tests JavaScript confirm box functionality by clicking a button that triggers a confirm dialog and then accepting the alert

Starting URL: https://echoecho.com/javascript4.htm

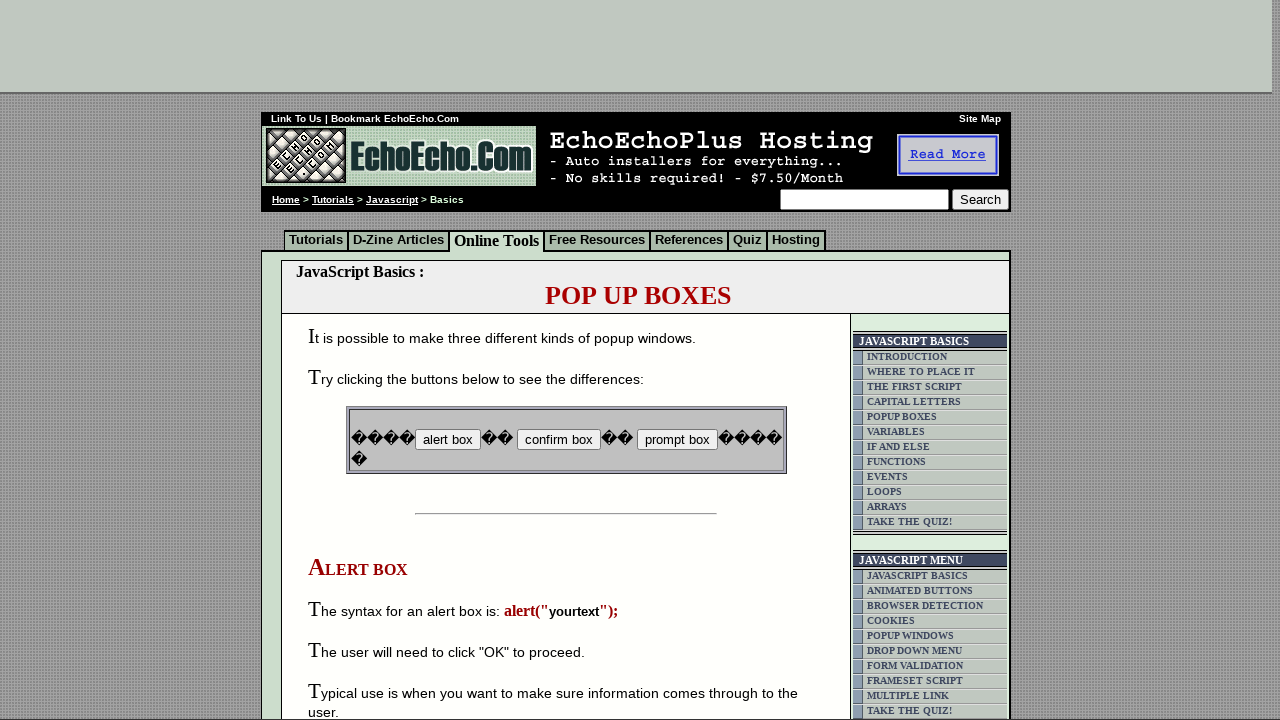

Set up dialog handler to accept confirm boxes
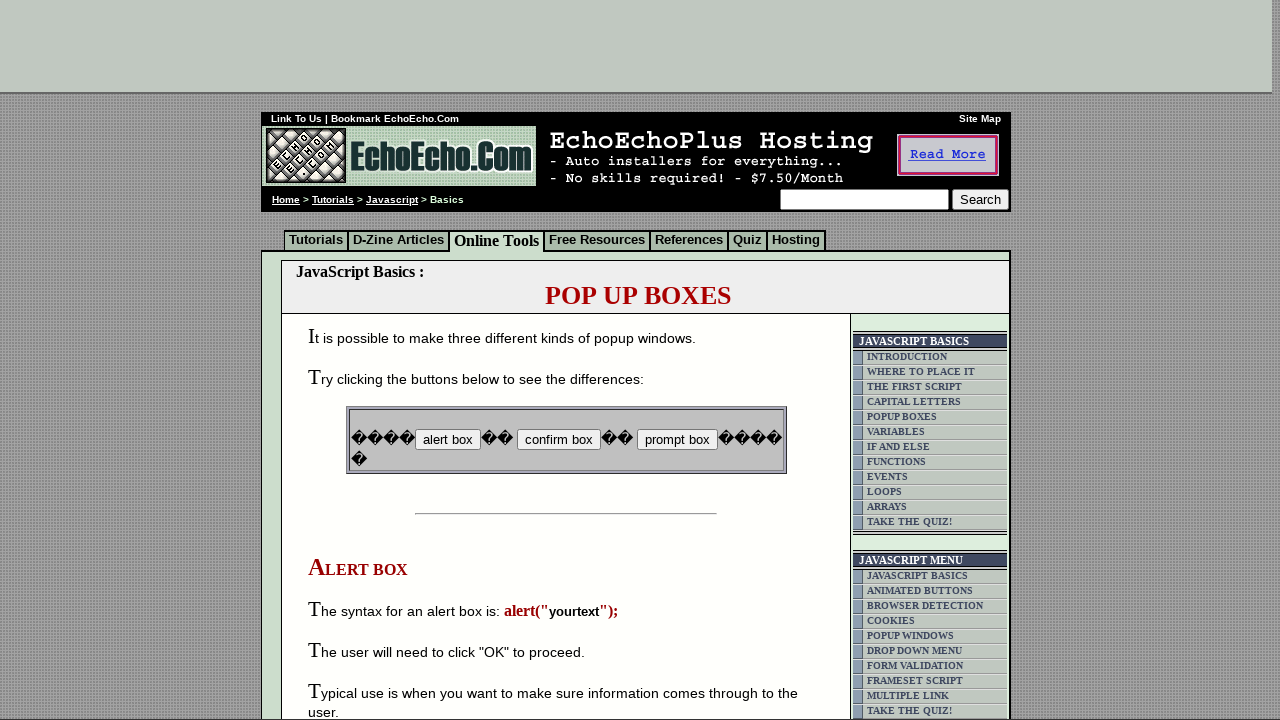

Clicked button to trigger confirm dialog at (558, 440) on input[name='B2']
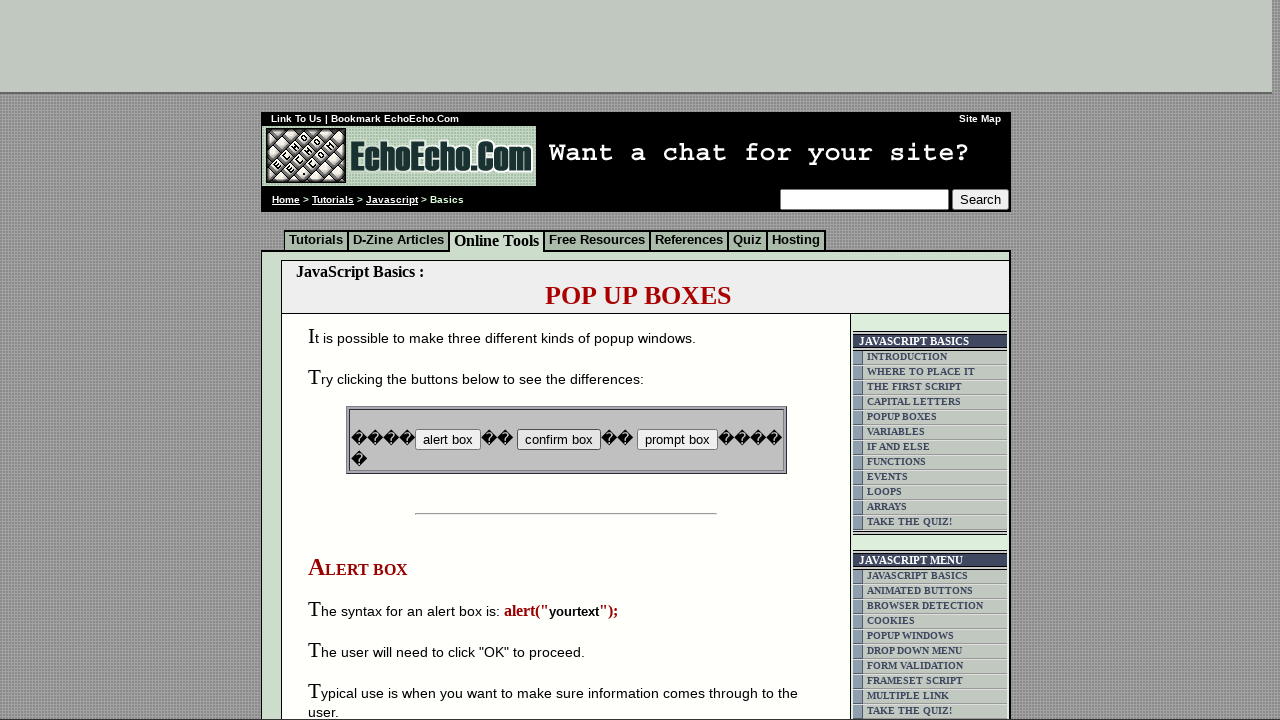

Waited for dialog interaction to complete
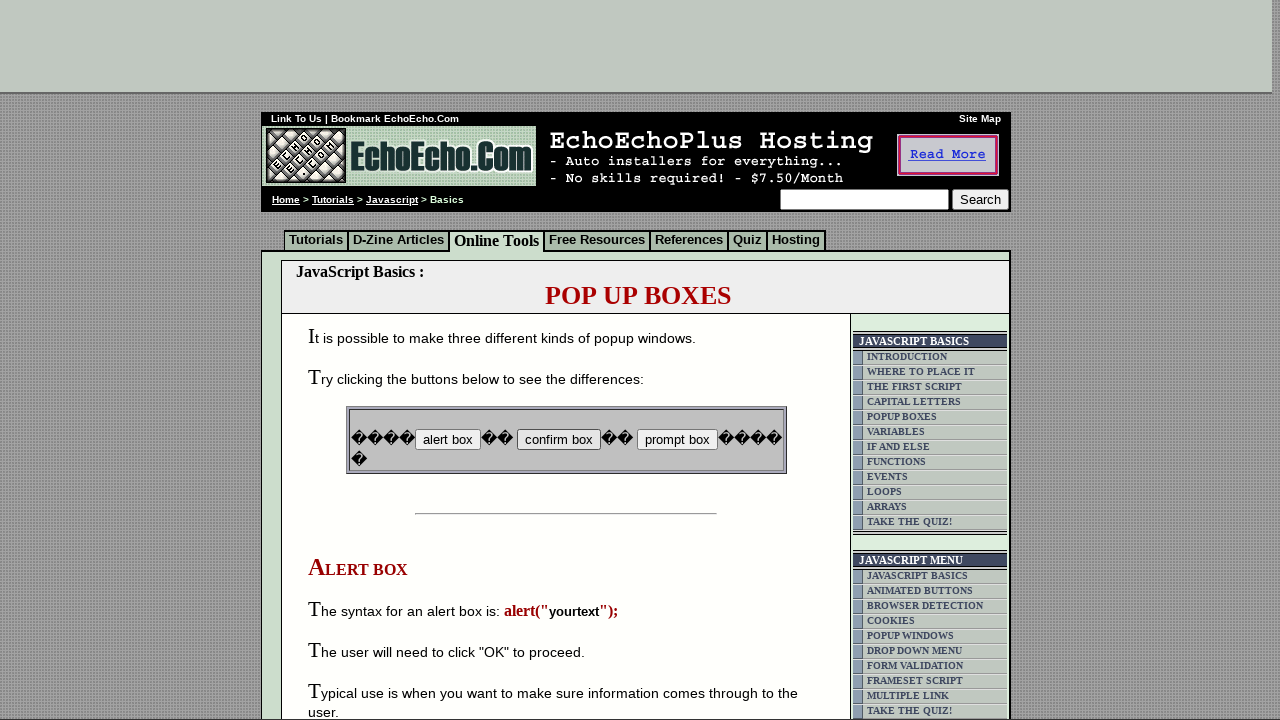

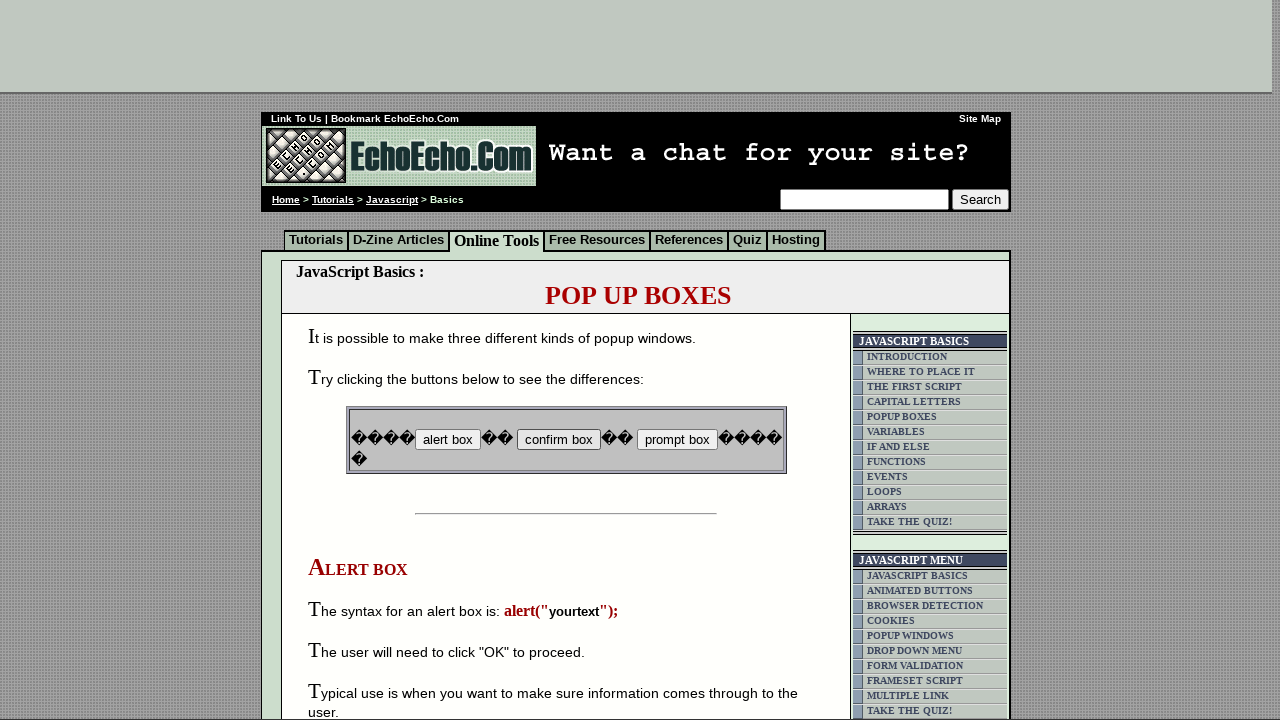